Tests text input functionality by entering a value into a text field and clicking a button, which updates the button's text to match the input value.

Starting URL: http://uitestingplayground.com/textinput

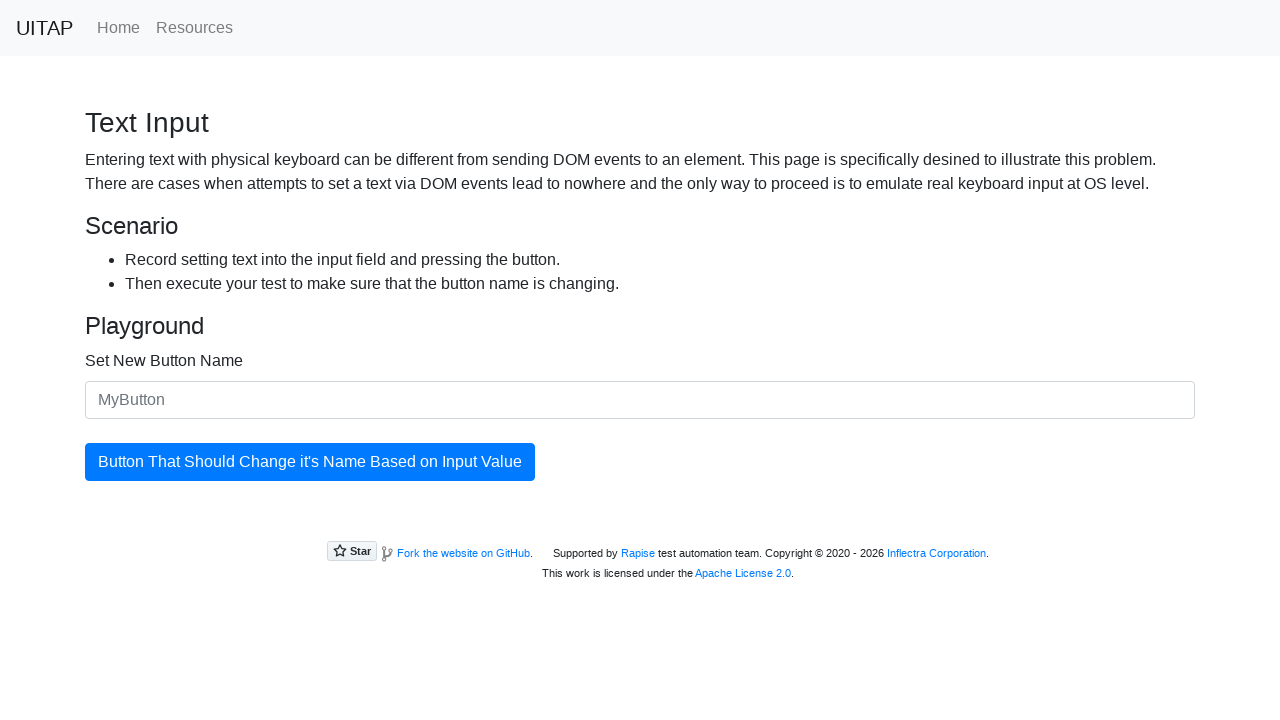

Filled text input field with 'SkyPro' on #newButtonName
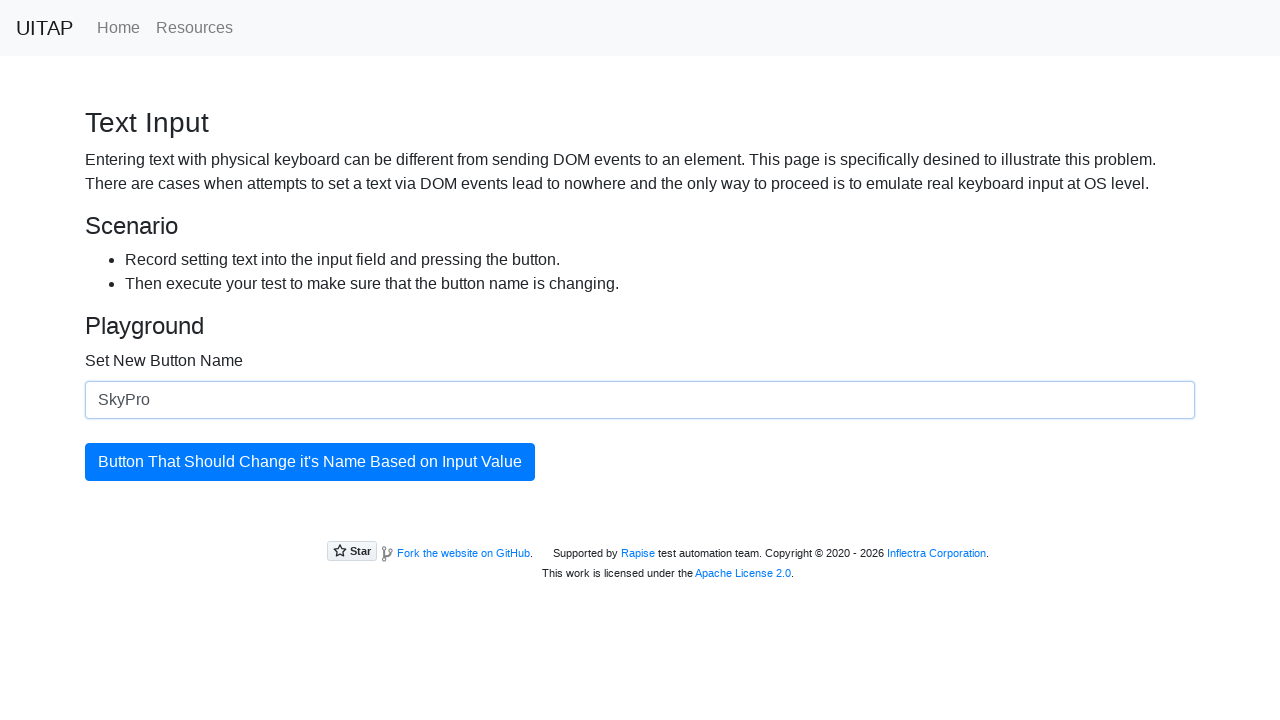

Clicked the button to update its text at (310, 462) on #updatingButton
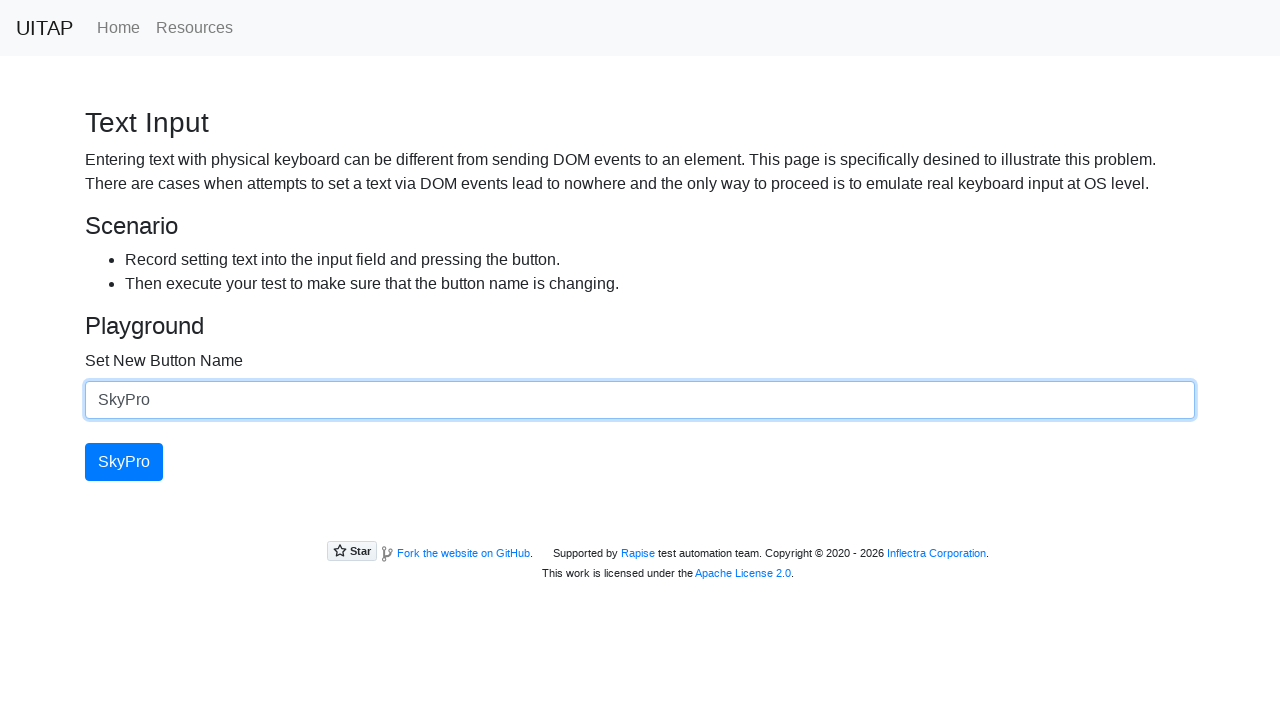

Verified button text has been updated to 'SkyPro'
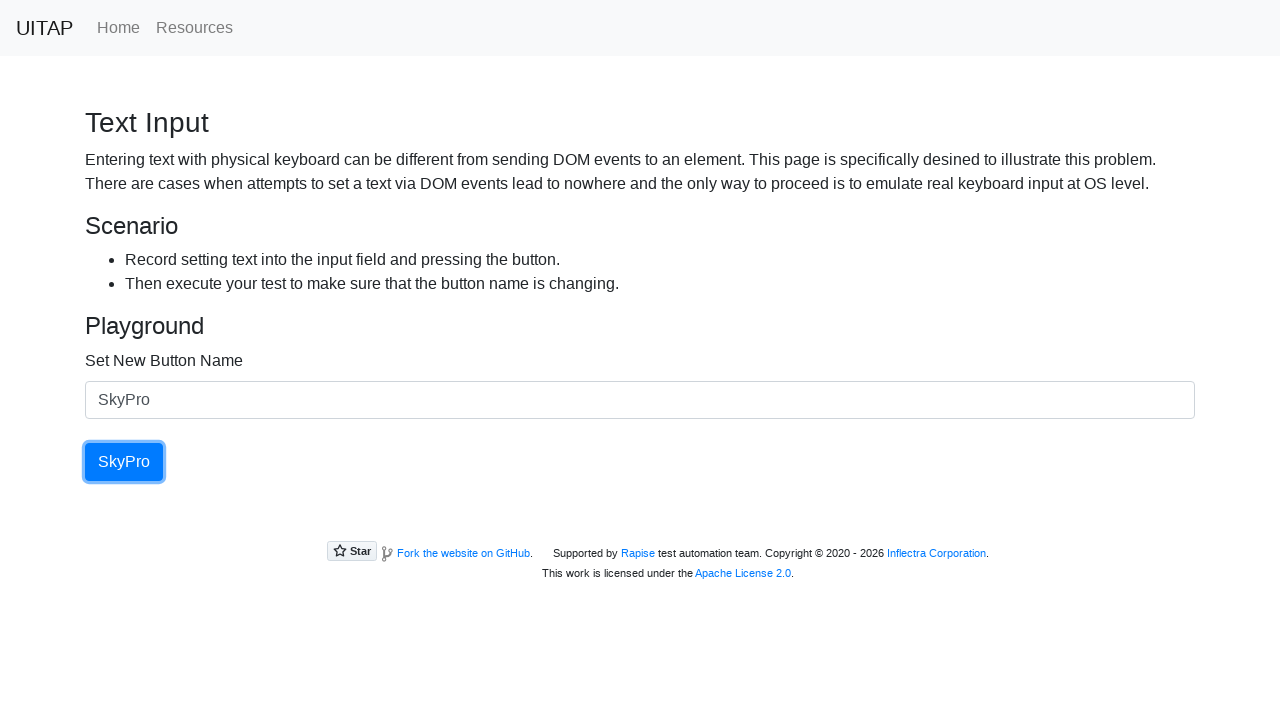

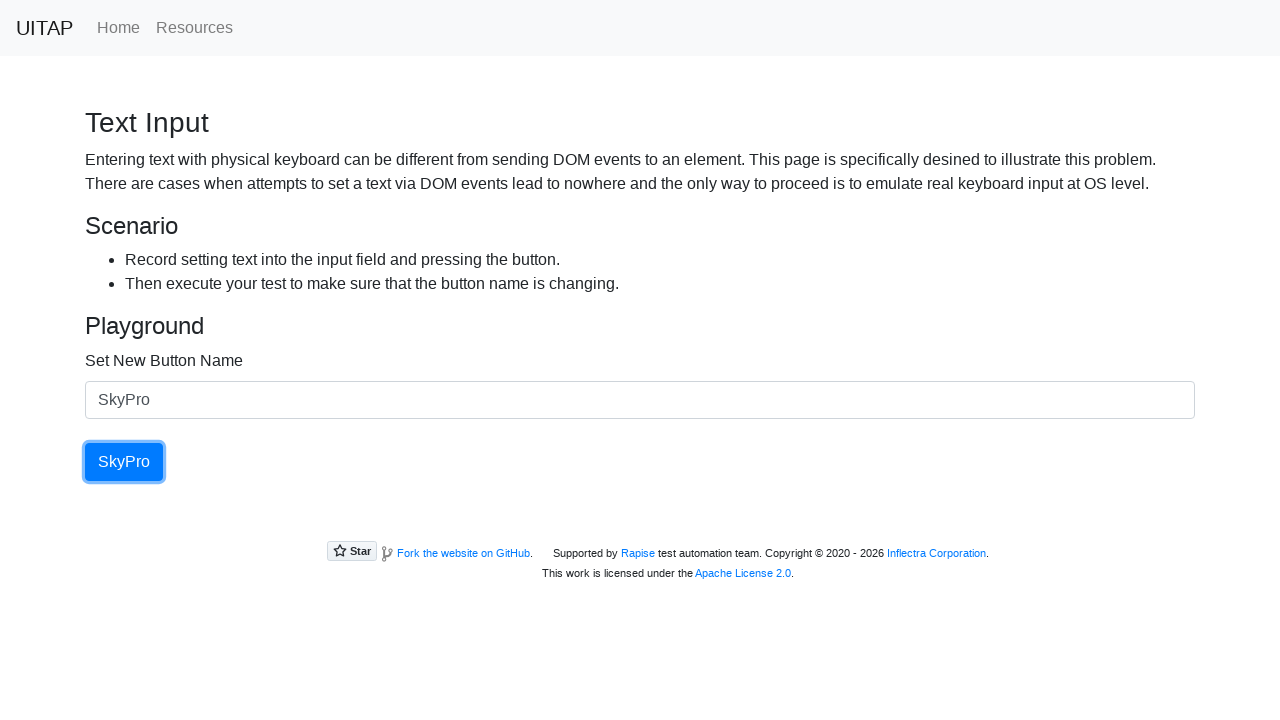